Tests JavaScript alert handling by clicking a button that triggers an alert dialog and then accepting the alert.

Starting URL: https://formy-project.herokuapp.com/switch-window

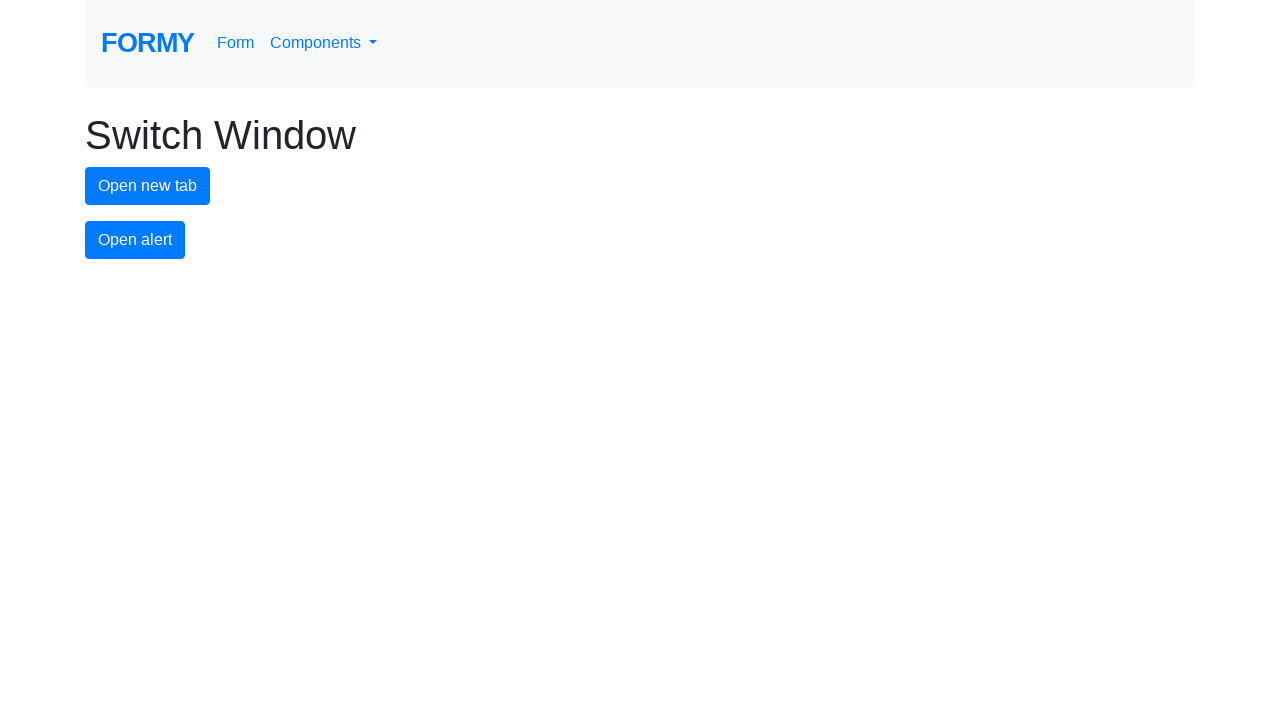

Set up dialog handler to automatically accept alerts
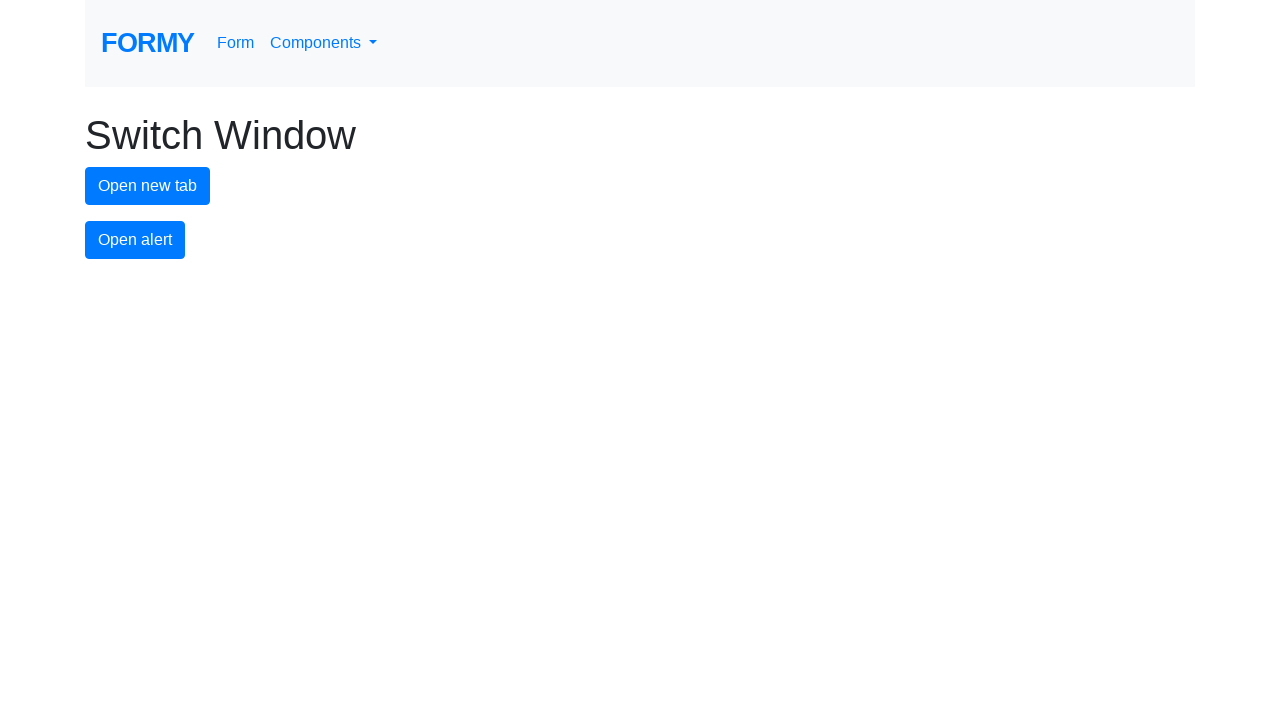

Clicked alert button to trigger JavaScript alert at (135, 240) on #alert-button
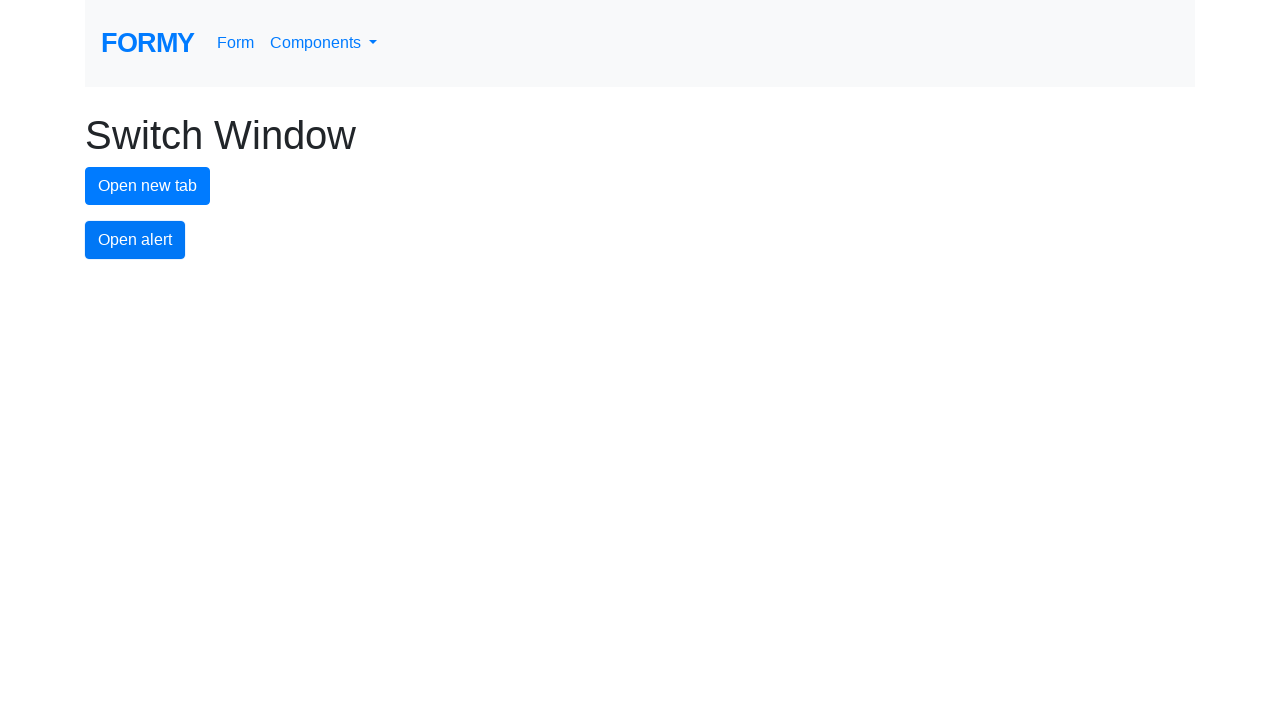

Waited for alert to be processed
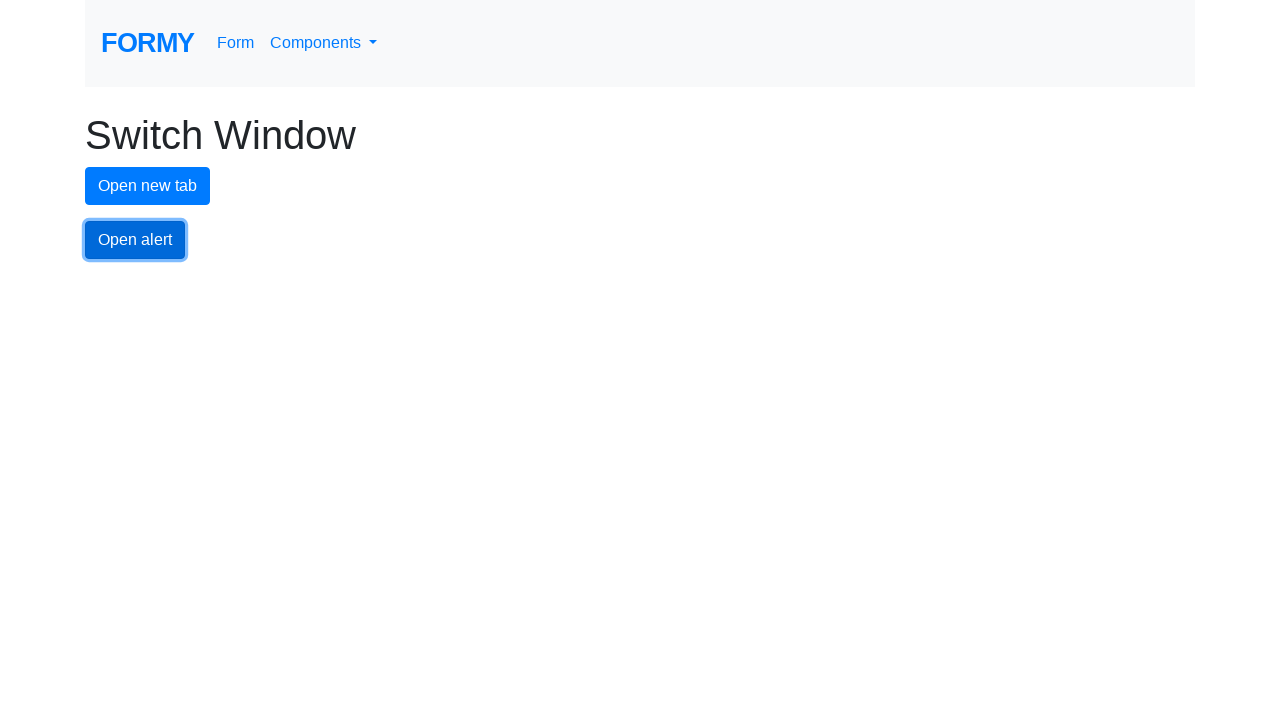

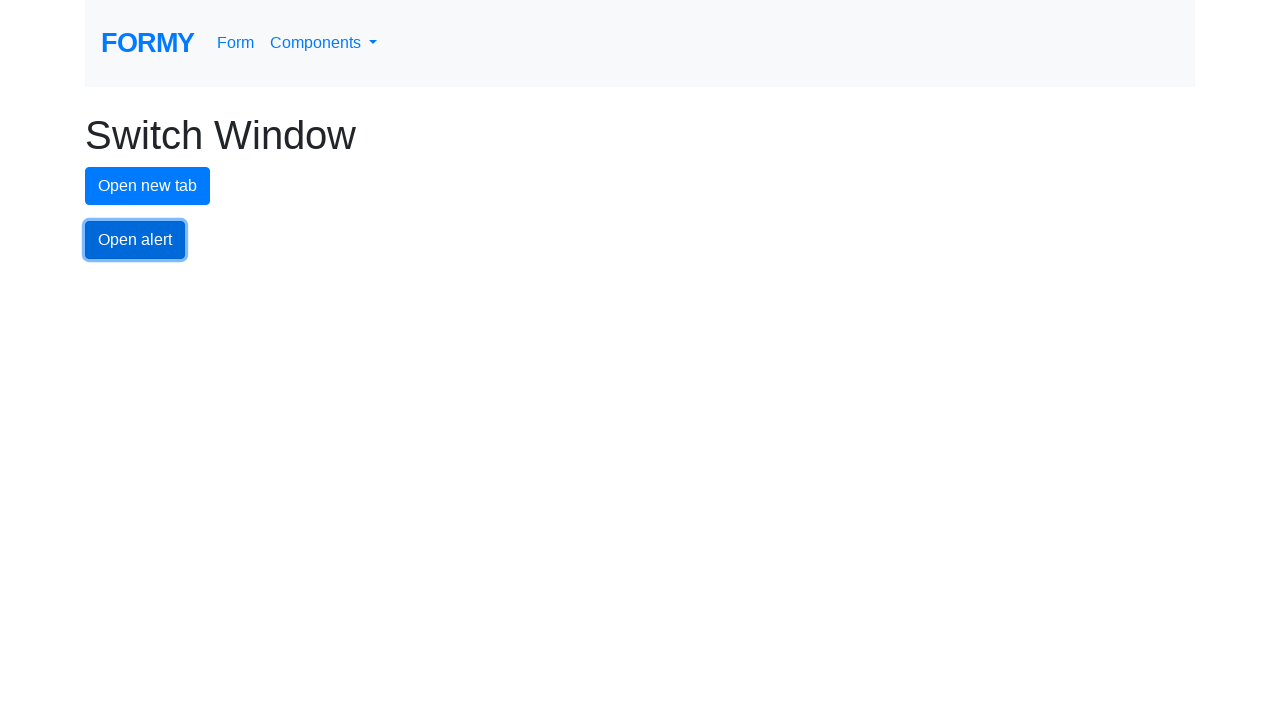